Tests iframe handling by clicking a button to navigate to iframe content, switching to nested iframes, and filling a text input field with a name.

Starting URL: https://demo.automationtesting.in/Frames.html

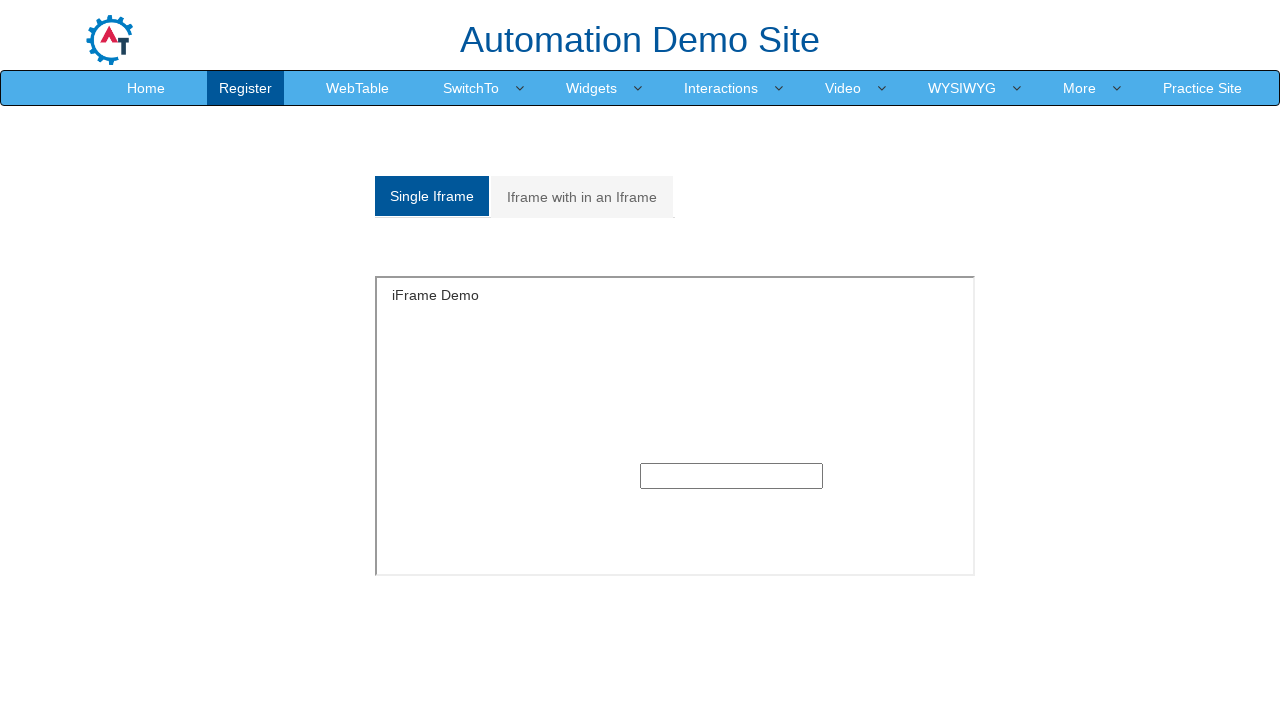

Clicked on 'in an Iframe' link to navigate to iframe content at (582, 197) on a:has-text(' in an Iframe')
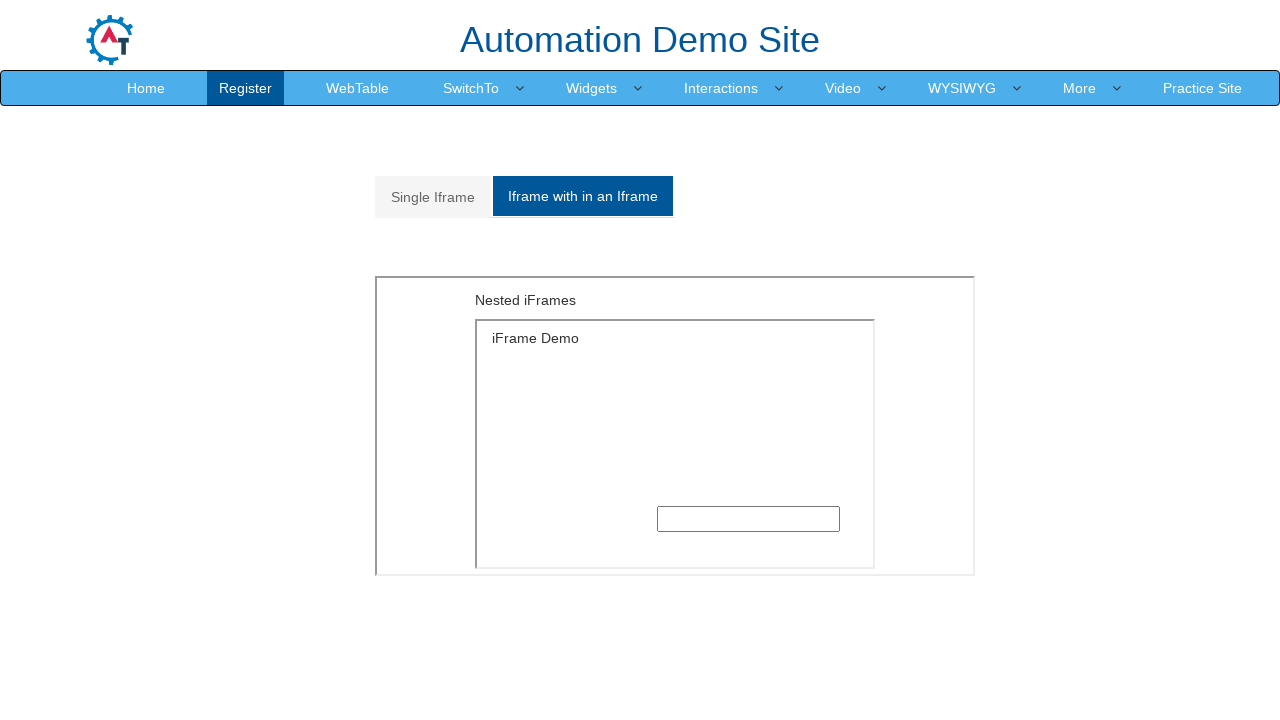

Waited 2 seconds for page to load
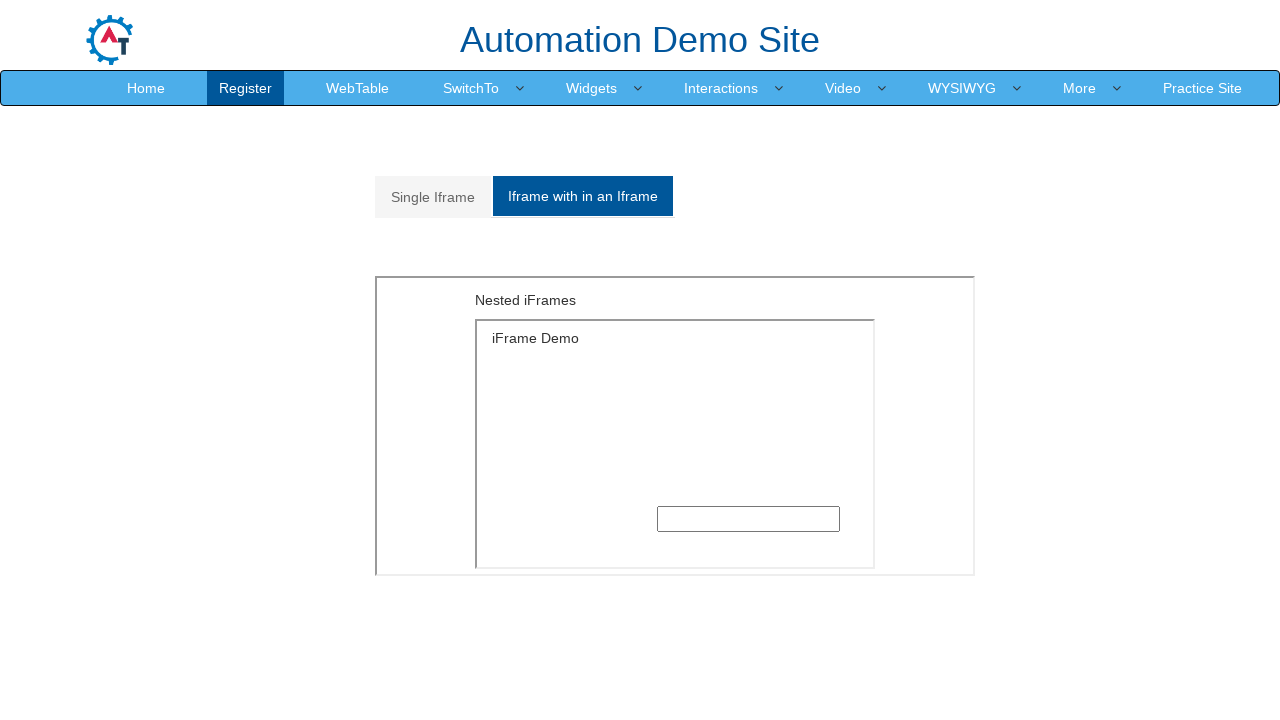

Switched to outer iframe with src='MultipleFrames.html'
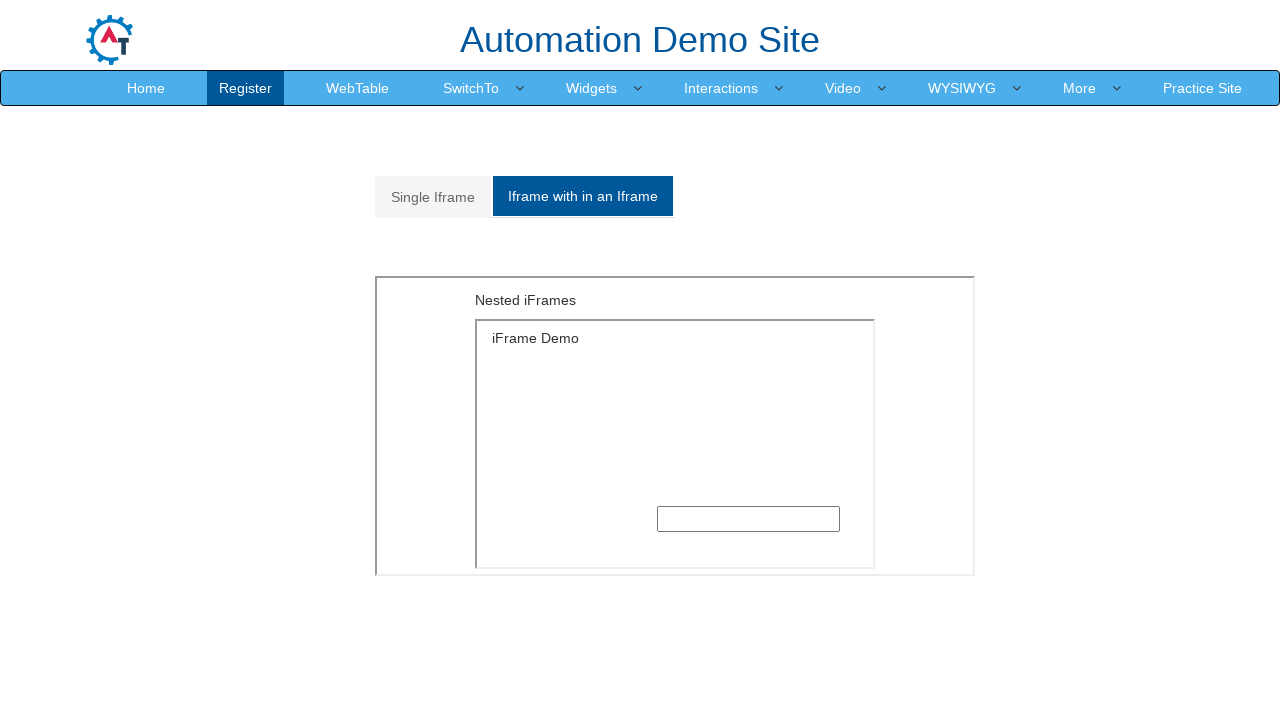

Switched to inner nested iframe with src='SingleFrame.html'
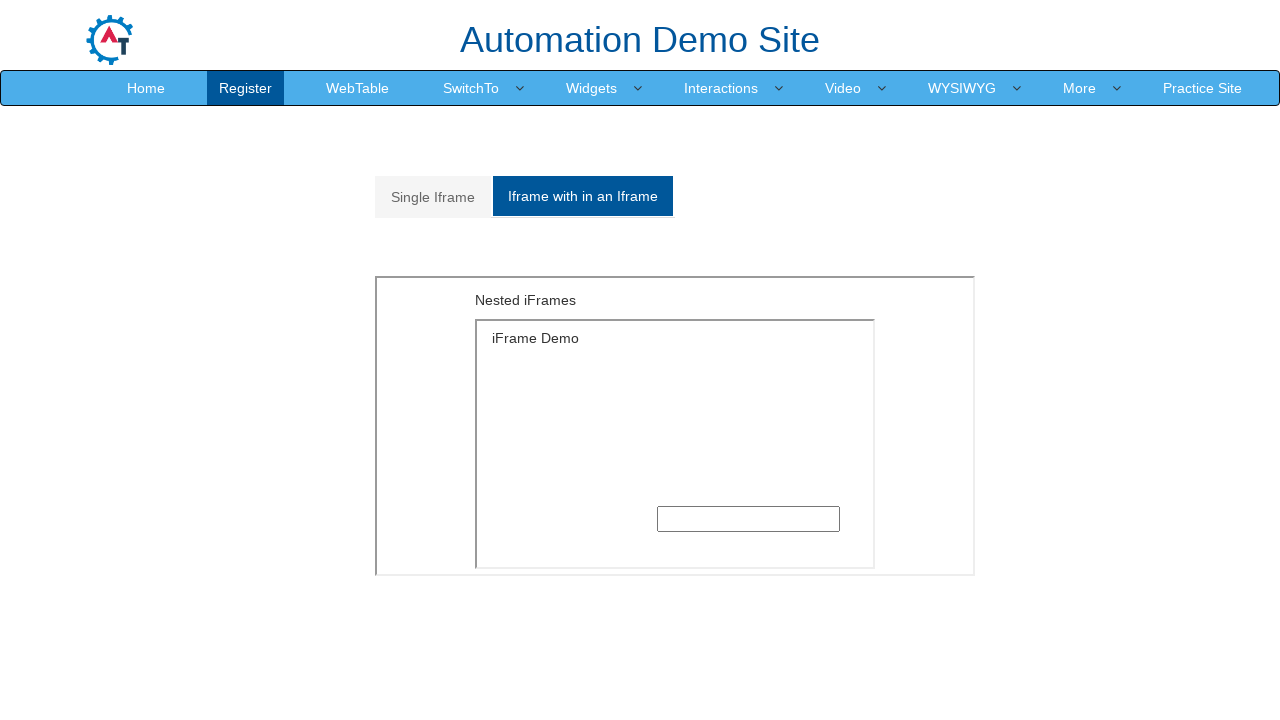

Filled text input field with 'Roshan' in nested iframe on iframe[src='MultipleFrames.html'] >> internal:control=enter-frame >> iframe[src=
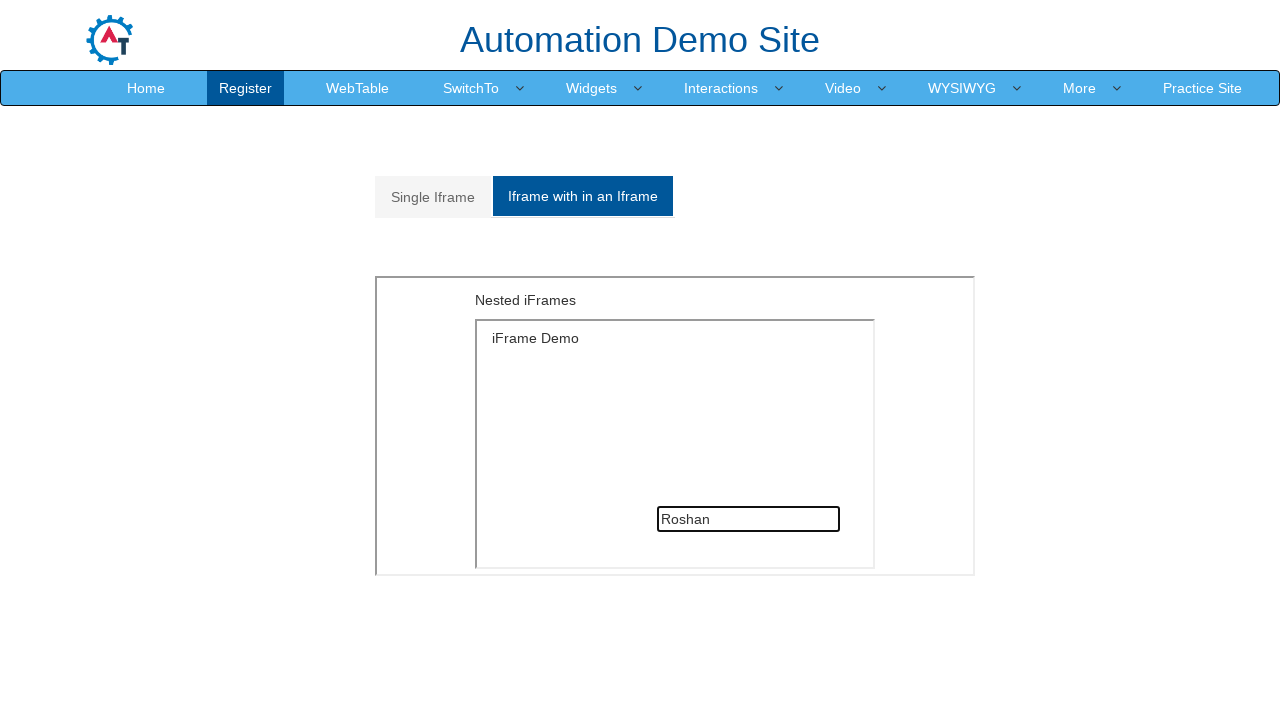

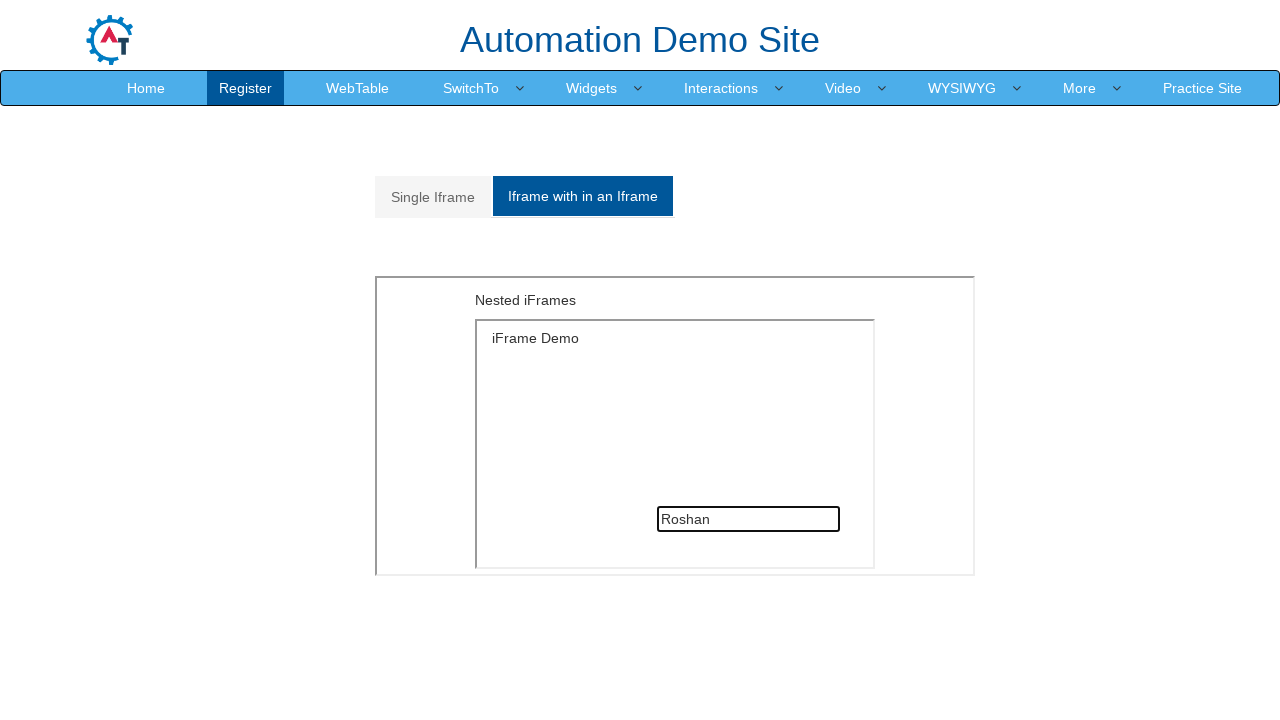